Tests skill builder functionality by selecting warrior class and clicking on an absolute skill, verifying the skill level counter shows 10

Starting URL: https://bdocodex.com/ru/skillbuilder/

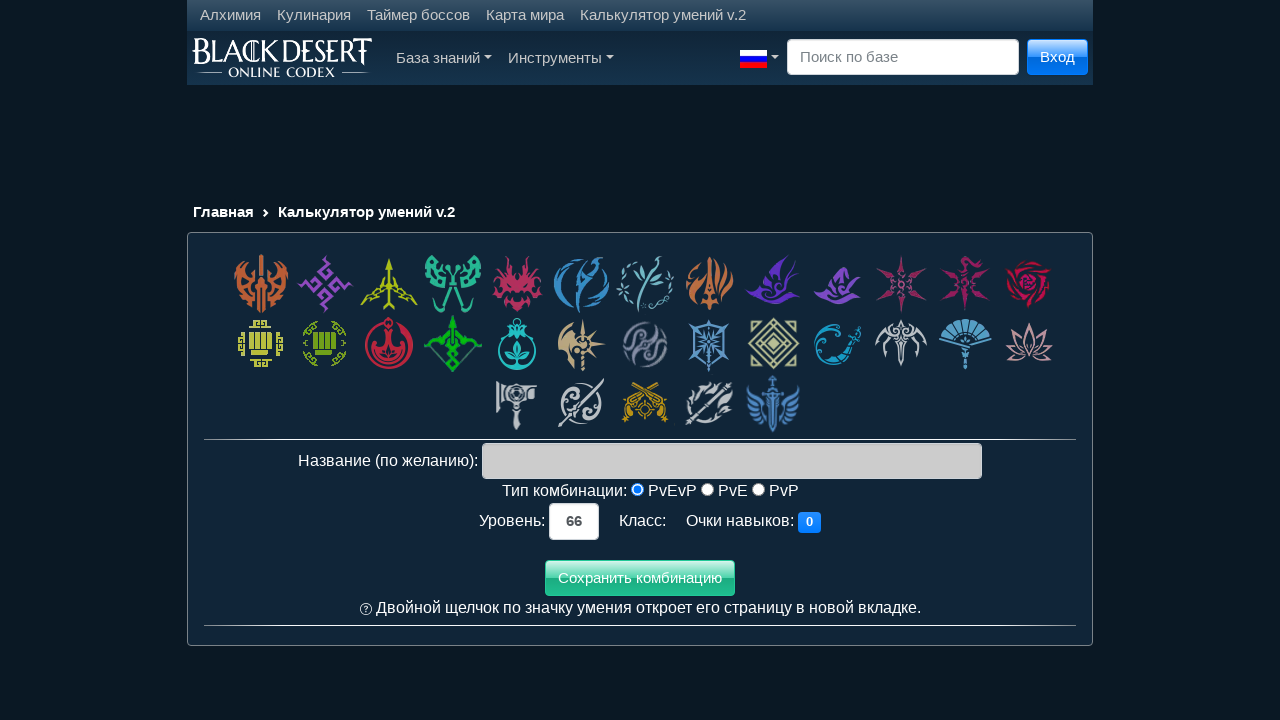

Waited for class cell selector to load on skill builder page
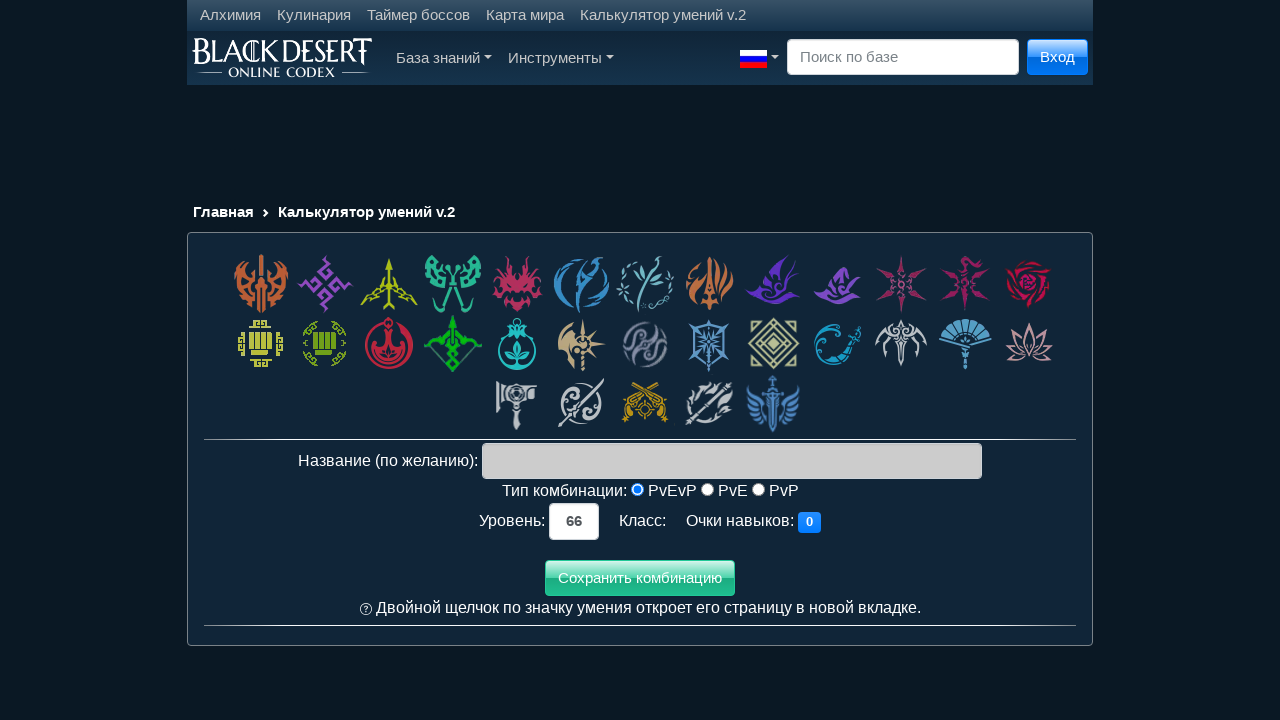

Clicked on warrior class (first class cell) at (261, 284) on div.class_cell:first-child > *
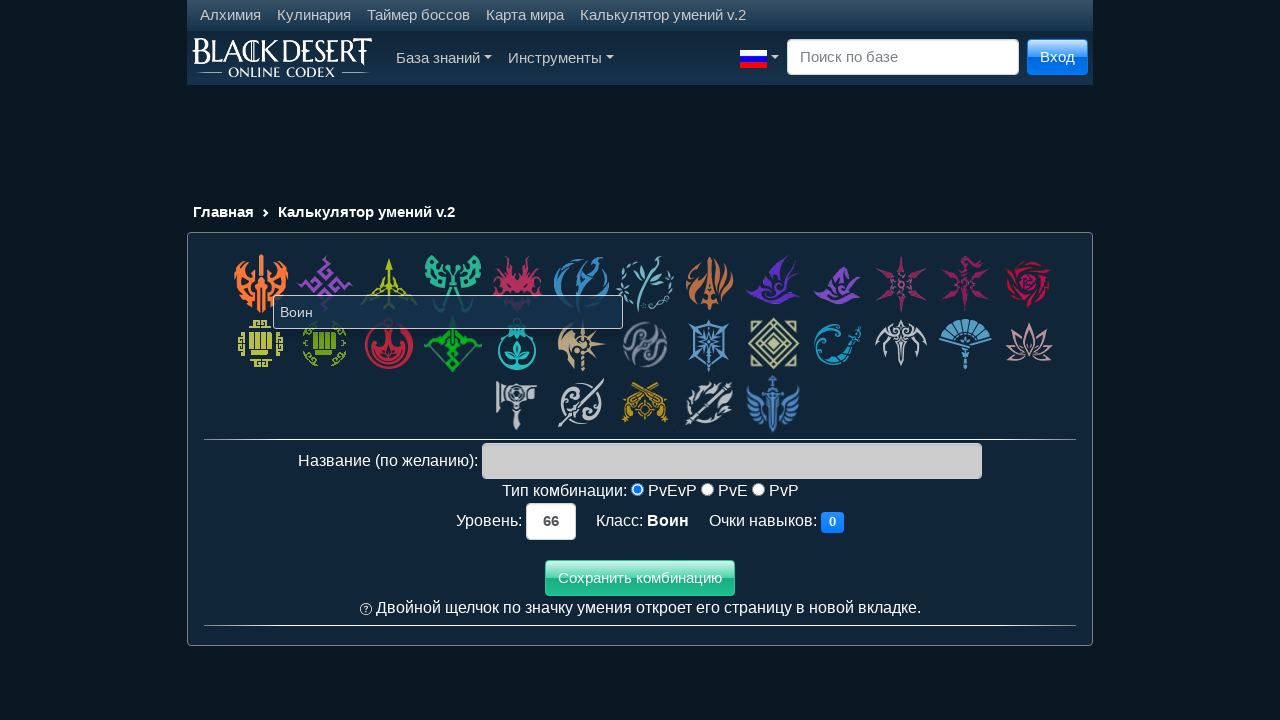

Waited for absolute skill with data-gid='618' to load
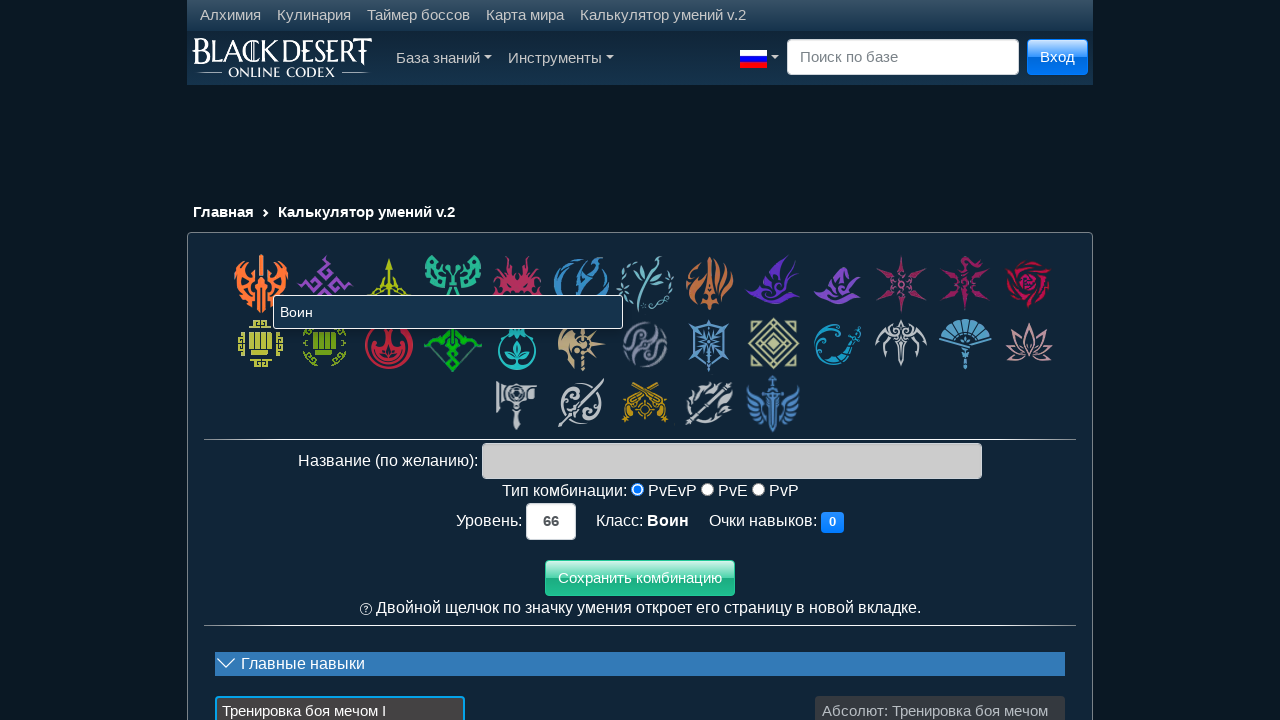

Clicked on absolute skill at (940, 680) on div[data-gid='618']
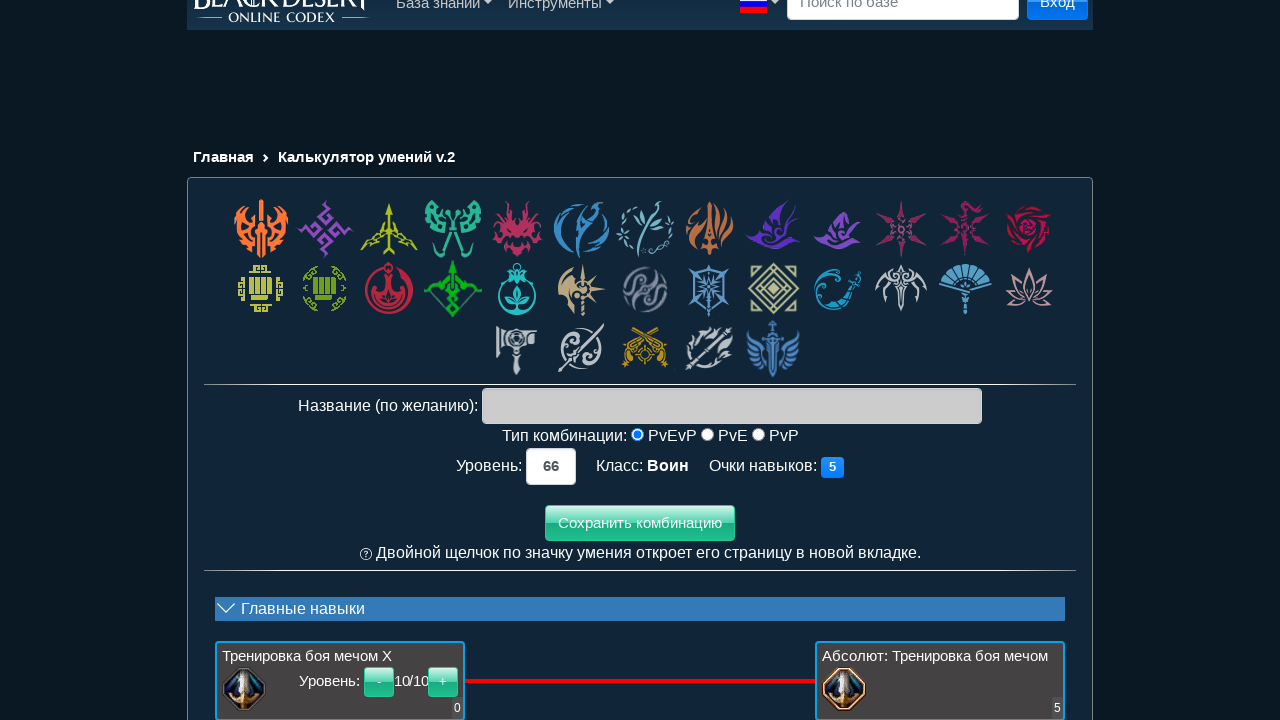

Verified skill level counter element is present showing skill level 10
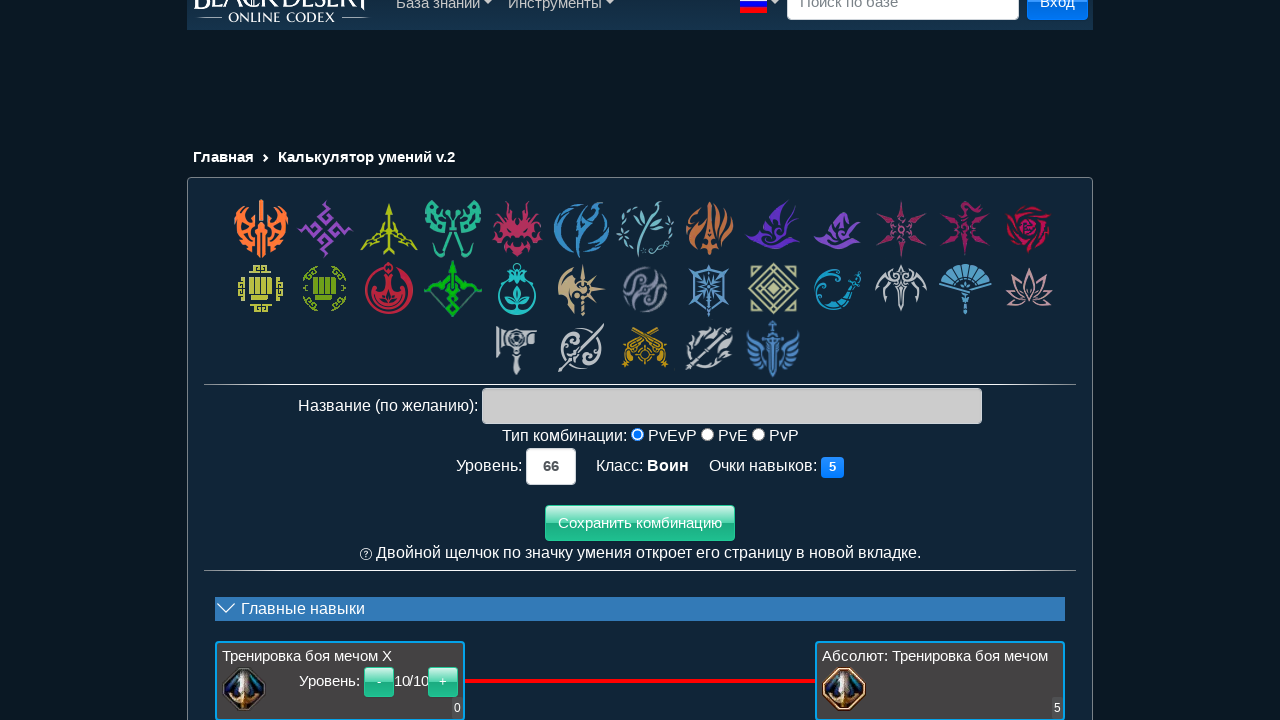

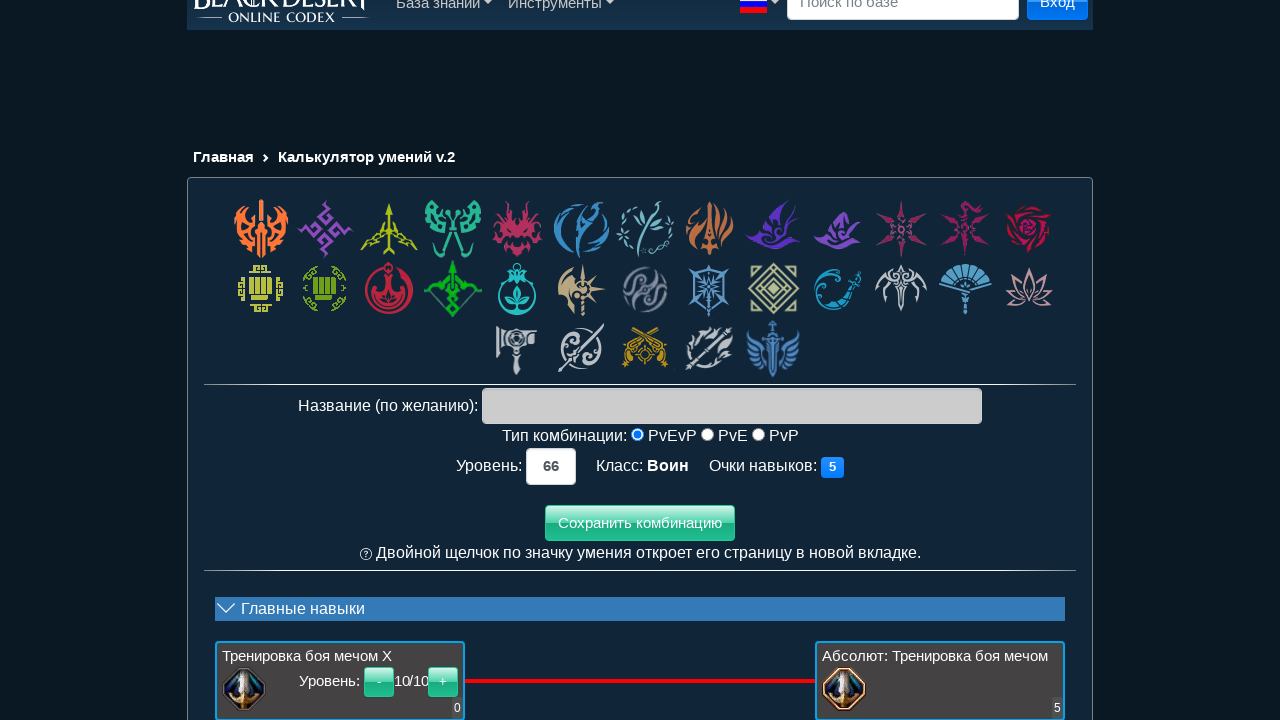